Tests alert handling functionality by filling a form with email and password, submitting it, and verifying the alert message

Starting URL: http://automationbykrishna.com/

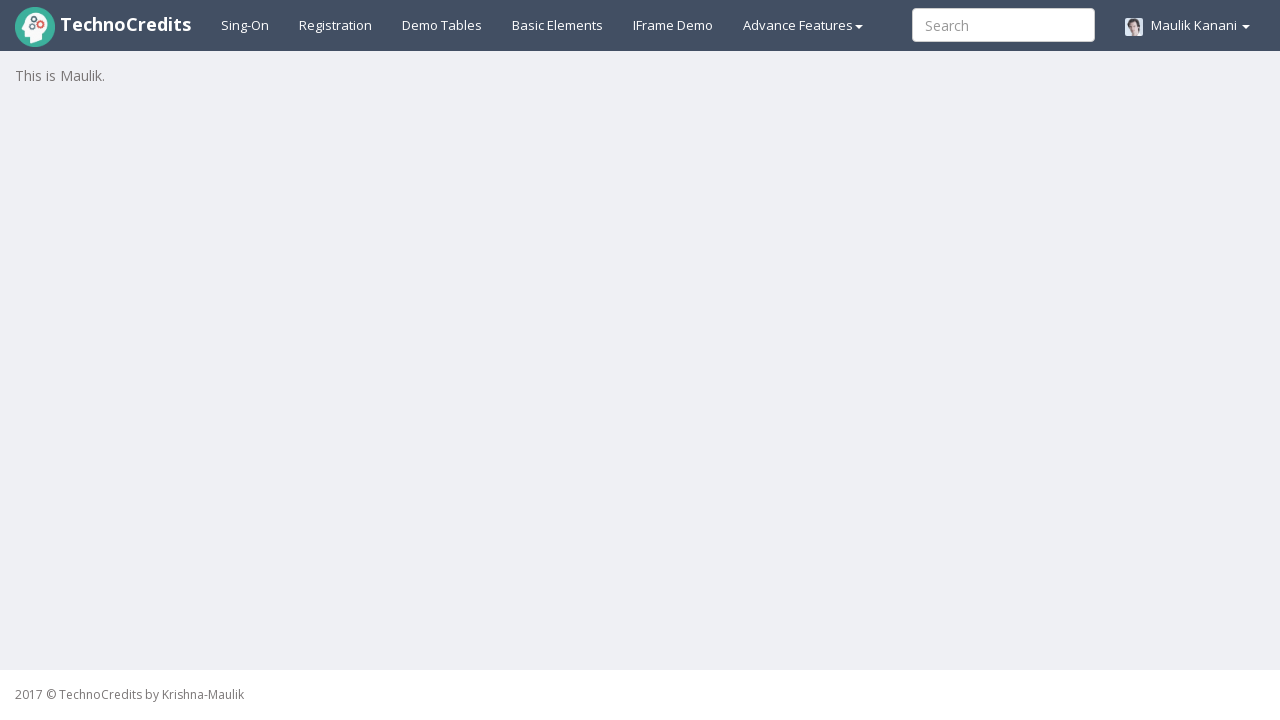

Clicked on basic elements section at (558, 25) on #basicelements
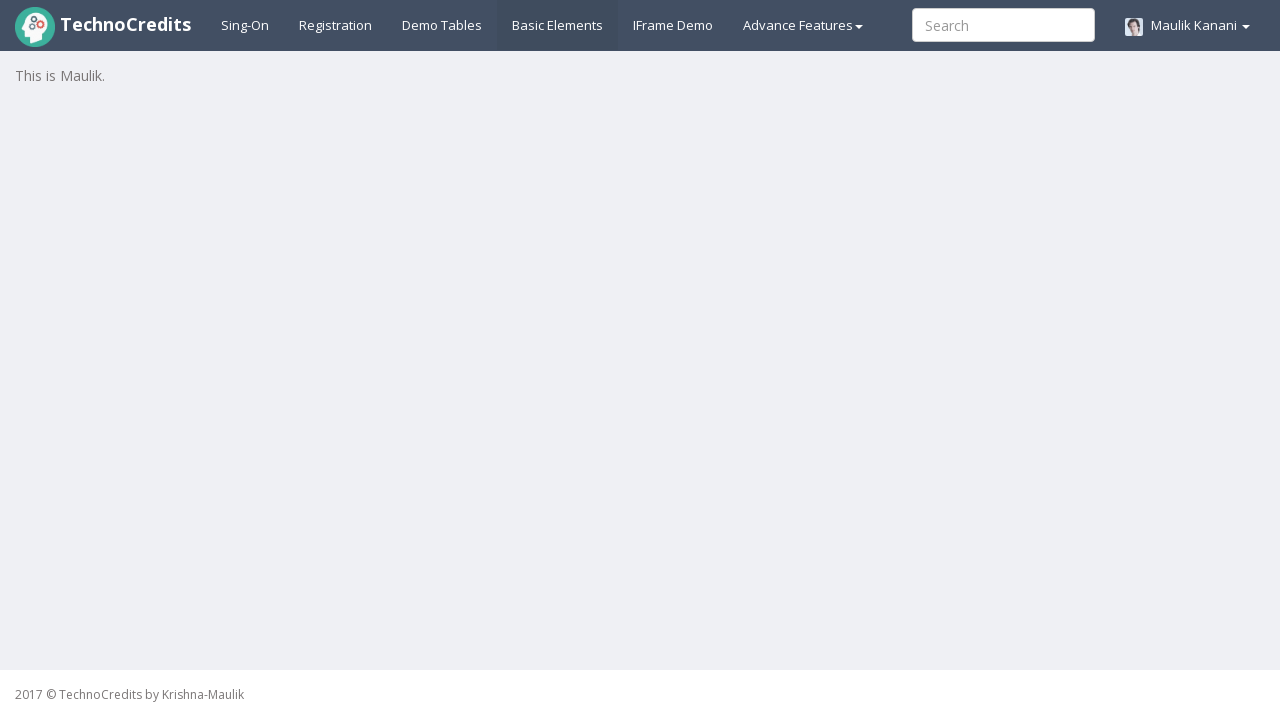

Waited 3 seconds for form to load
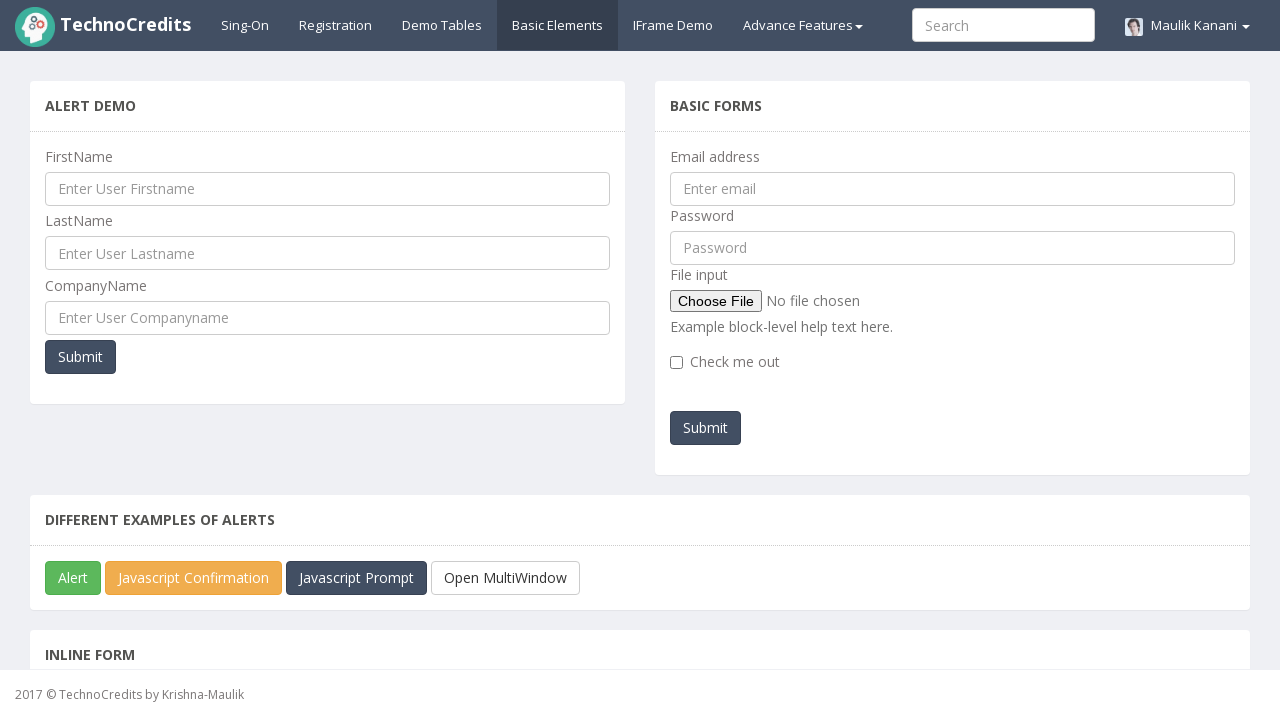

Filled email field with 'testuser@example.com' on input#exampleInputEmail1
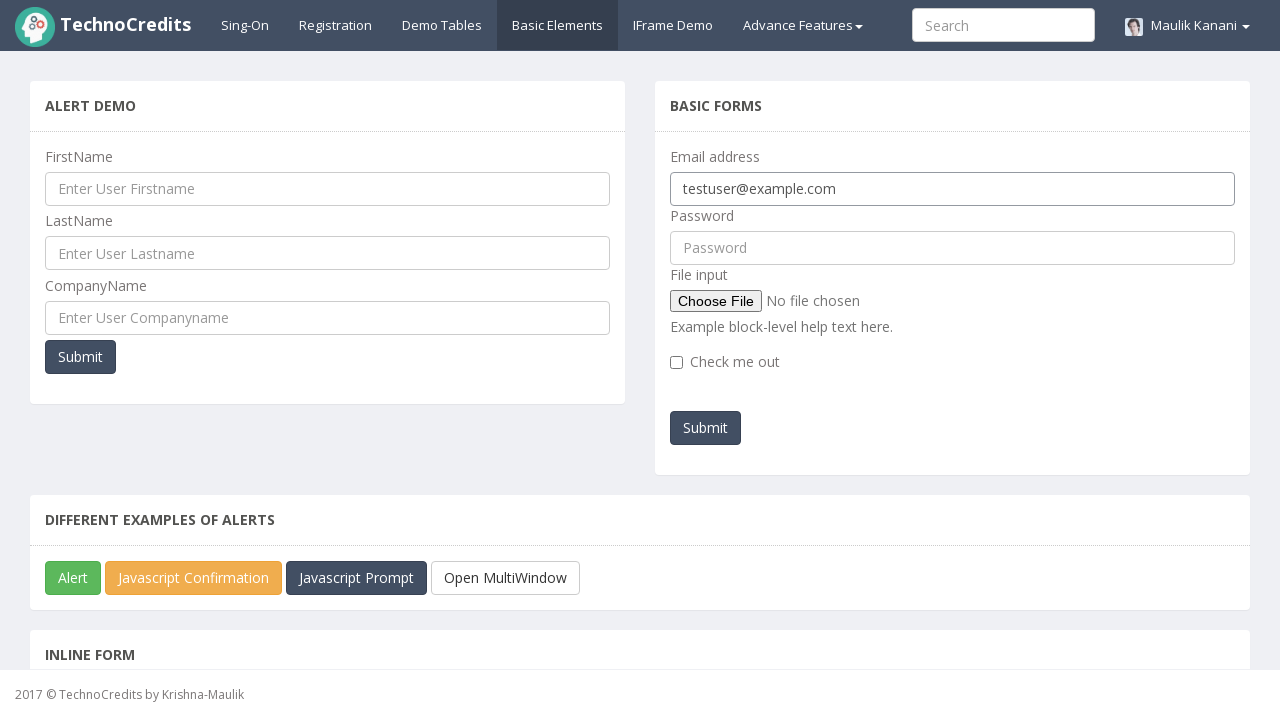

Filled password field with 'TestPass123' on input#pwd
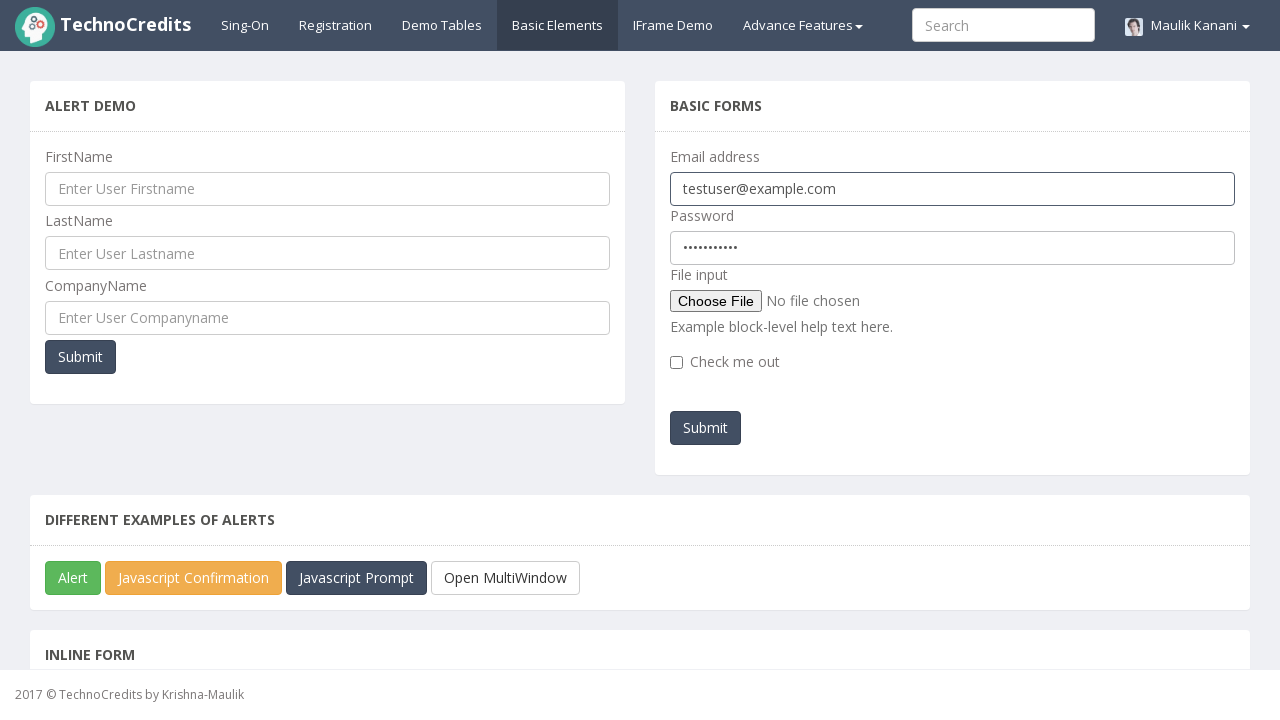

Clicked submit button at (706, 428) on xpath=//*[@id='submitb2']
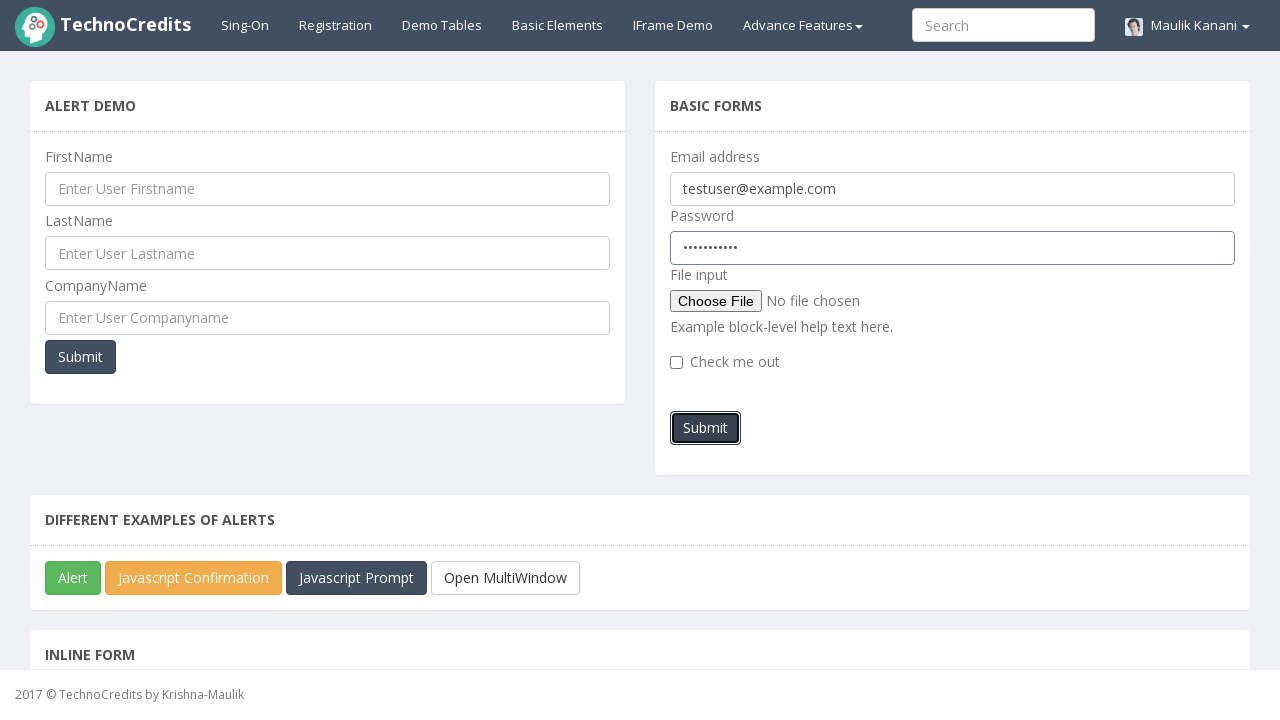

Set up alert dialog handler to accept alerts
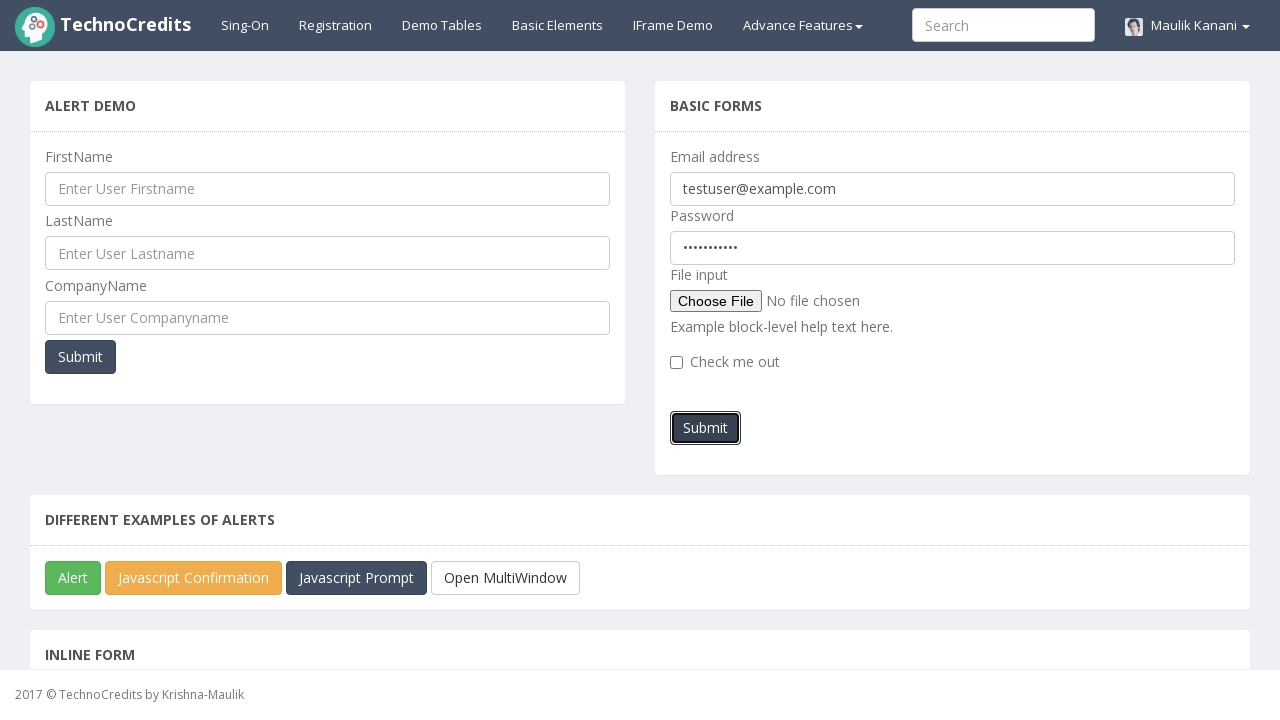

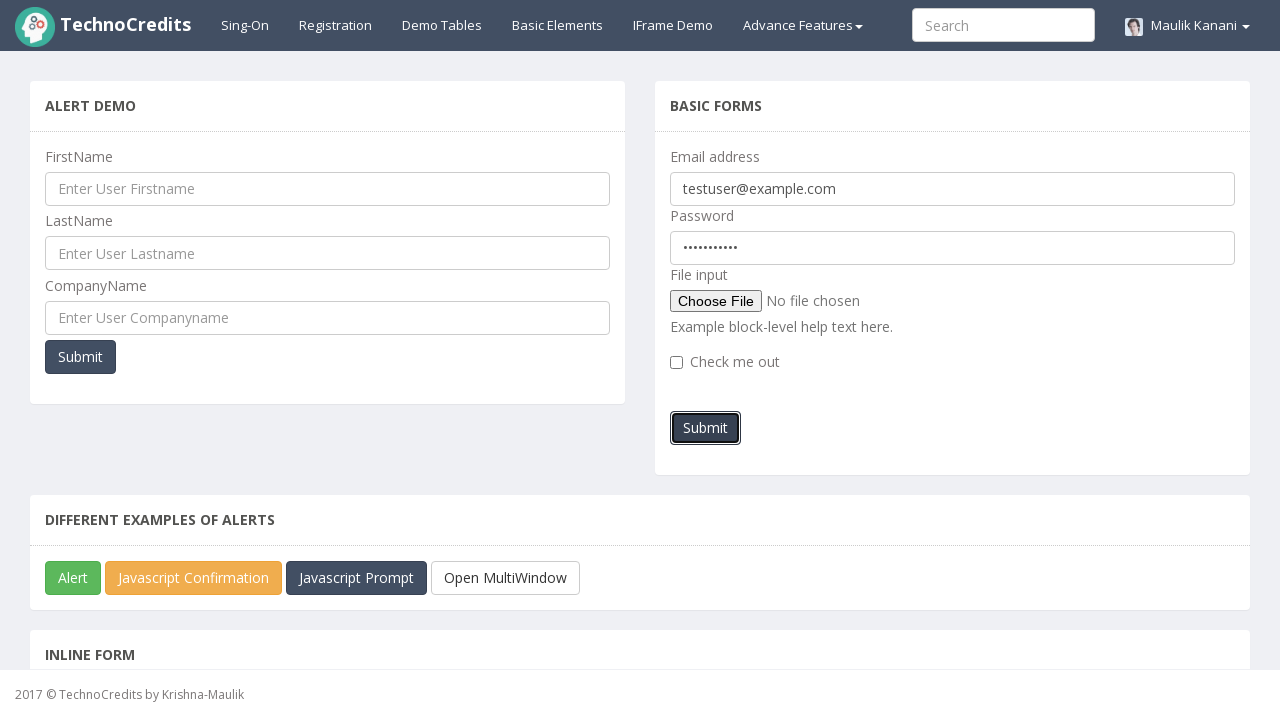